Tests JavaScript confirm dialog by clicking the second button and dismissing the confirmation

Starting URL: https://the-internet.herokuapp.com/javascript_alerts

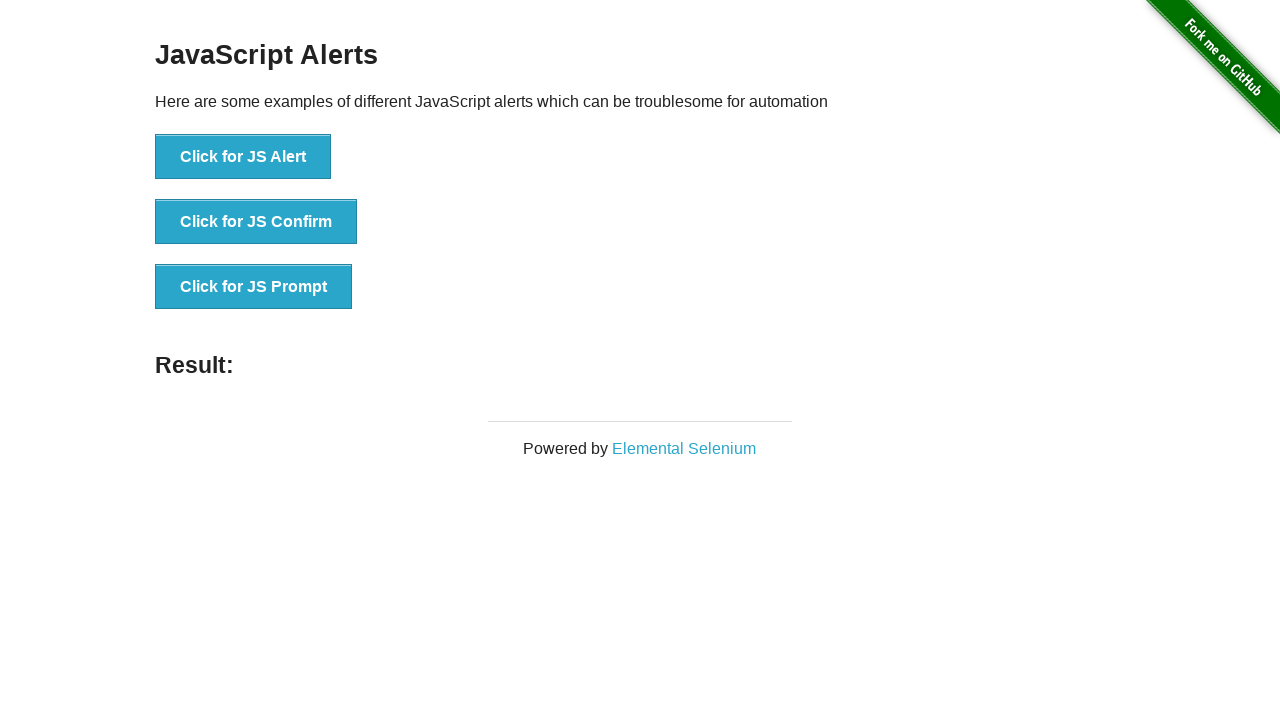

Set up dialog handler to dismiss JS confirm
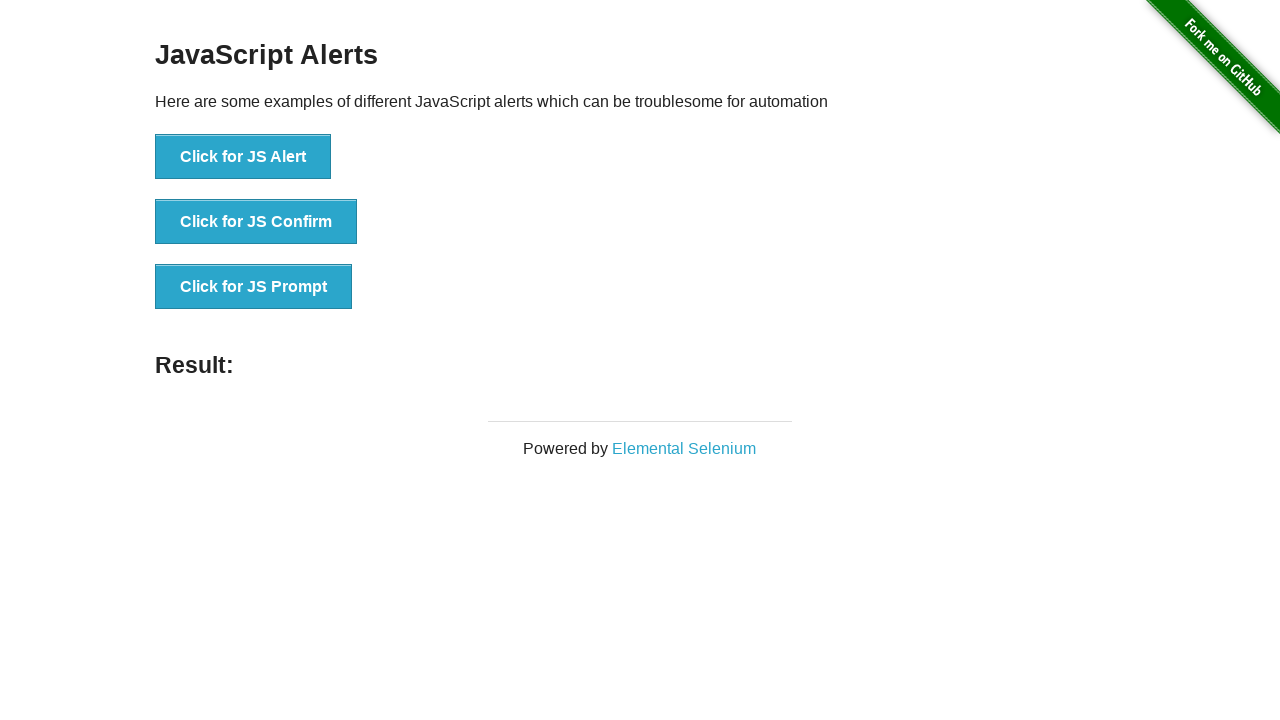

Clicked second button to trigger JS confirm dialog at (256, 222) on button >> nth=1
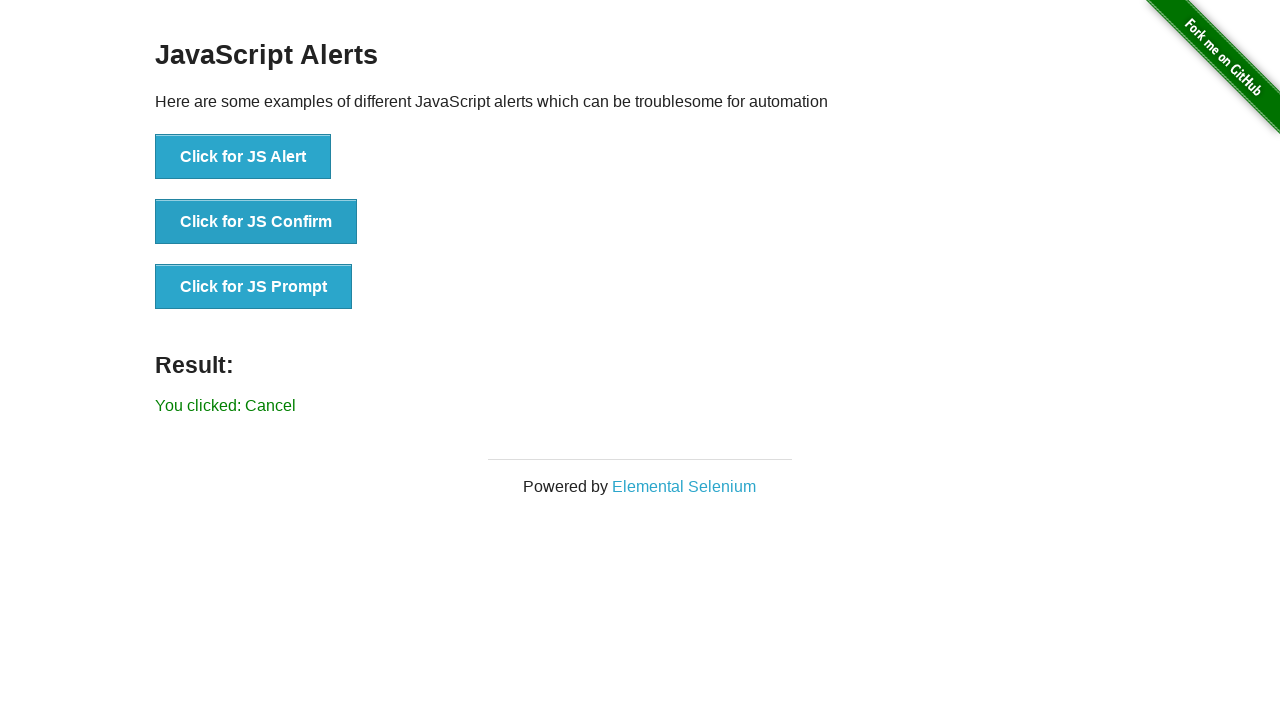

Waited for result message to appear
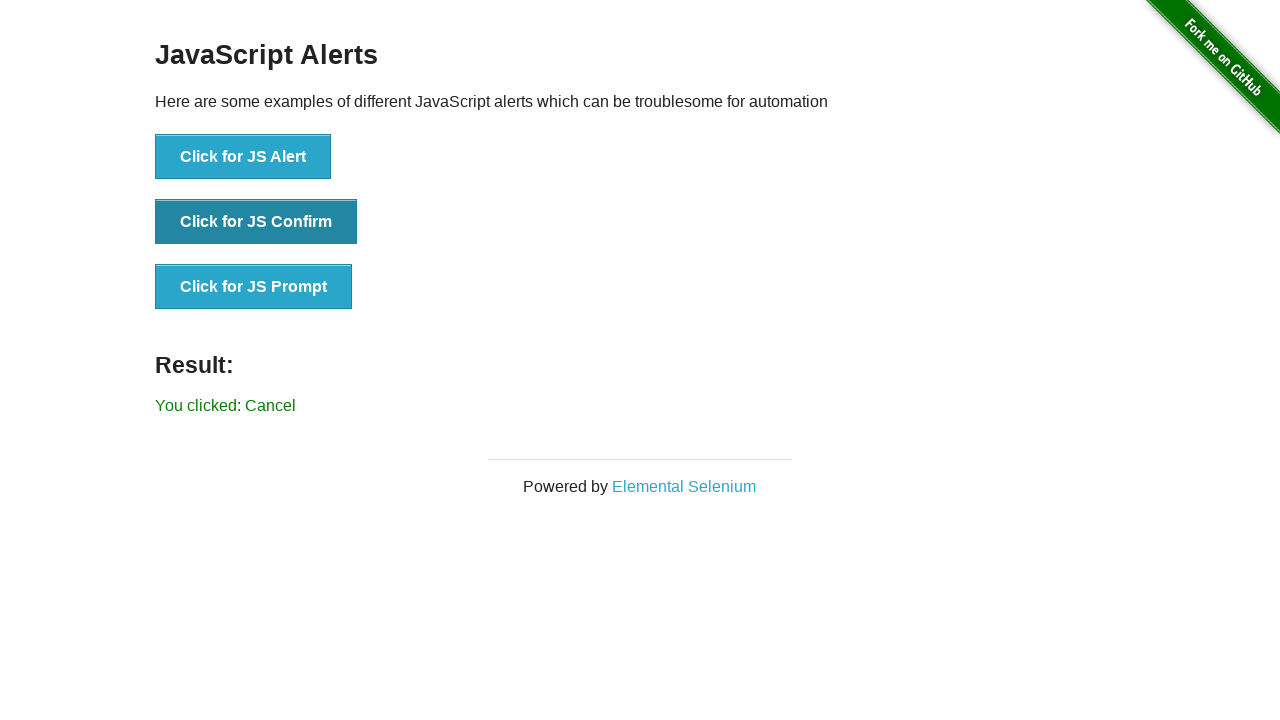

Verified result message shows 'You clicked: Cancel'
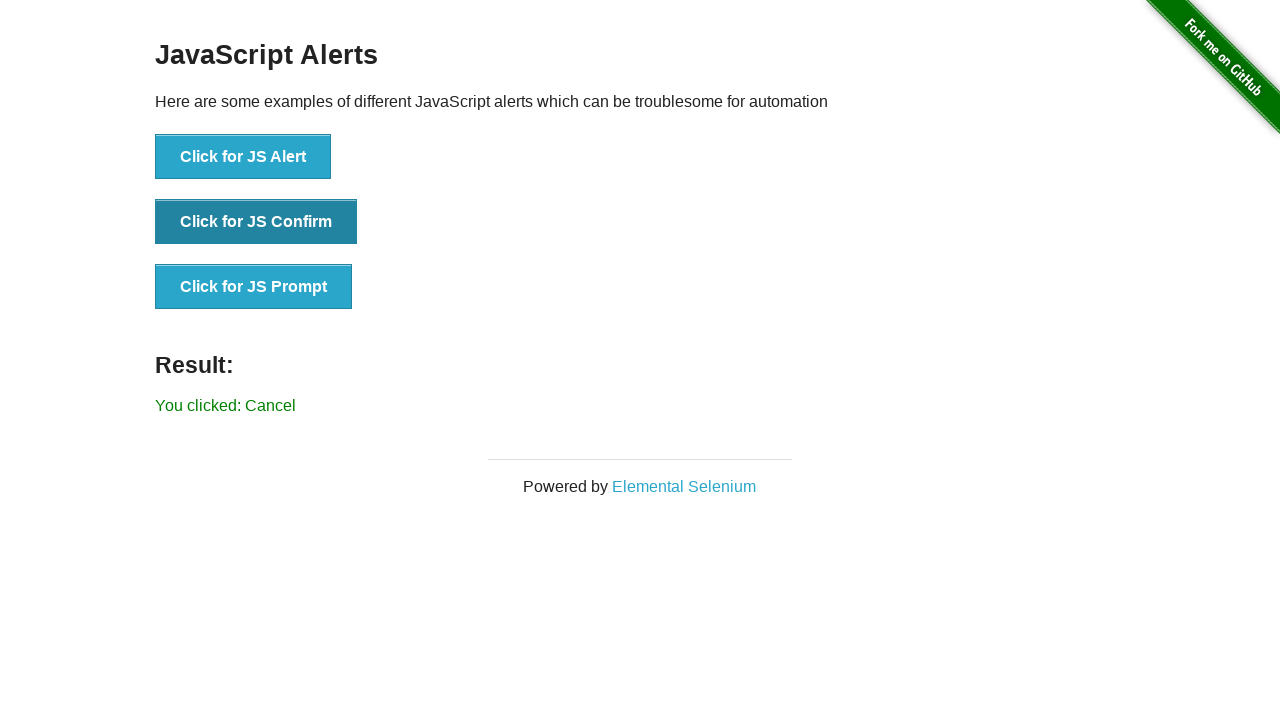

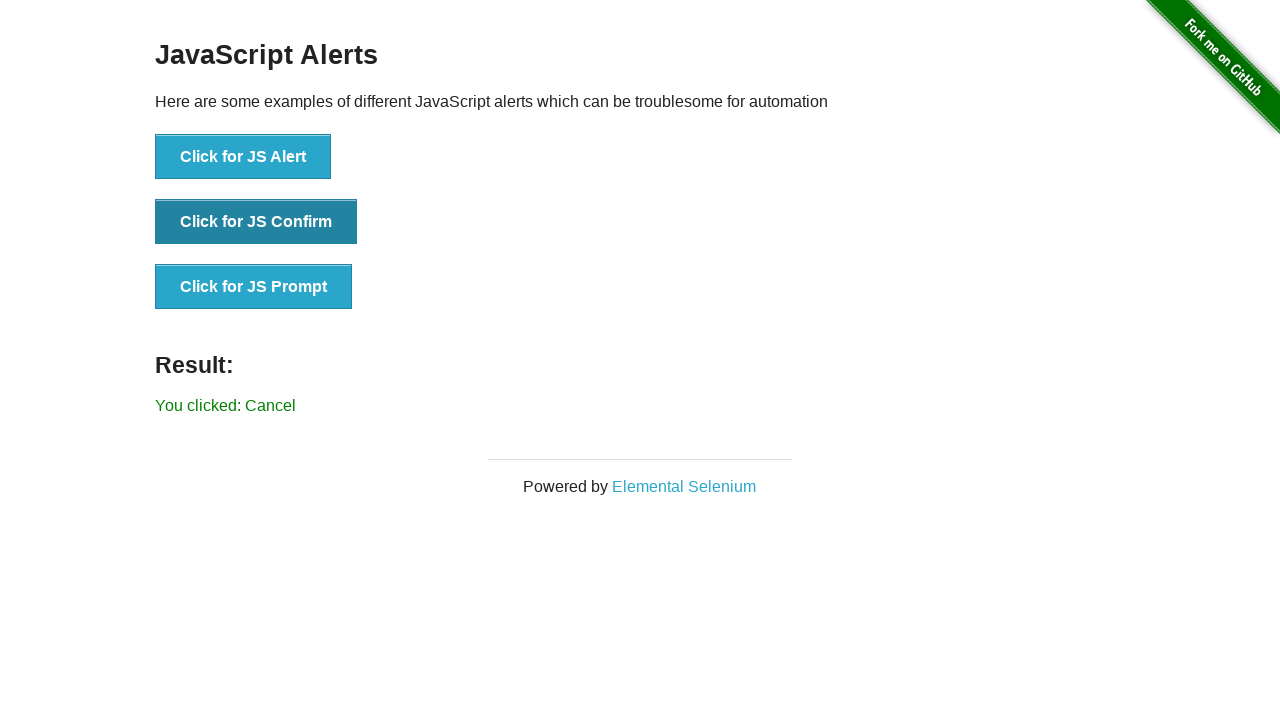